Tests interaction with disabled text fields by attempting to enter values using Actions class and demonstrates handling of null values in input fields

Starting URL: https://seleniumpractise.blogspot.com/2016/09/how-to-work-with-disable-textbox-or.html

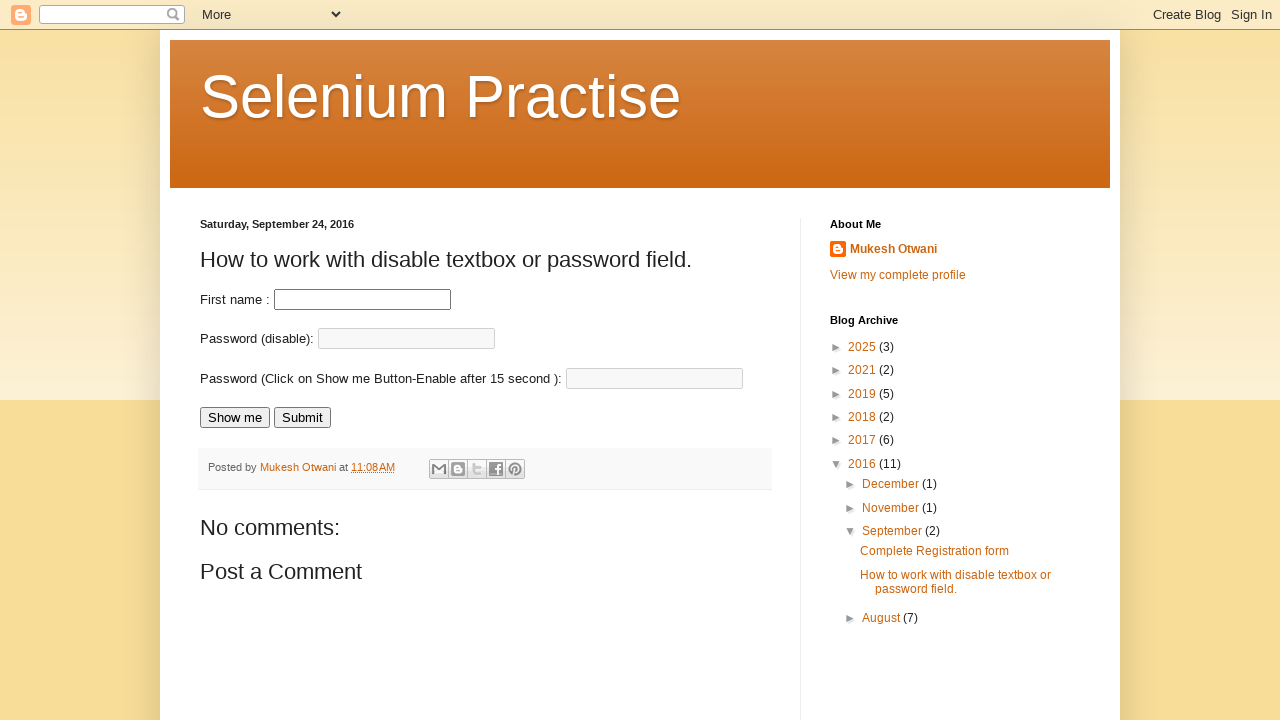

Waited 3 seconds for page to load
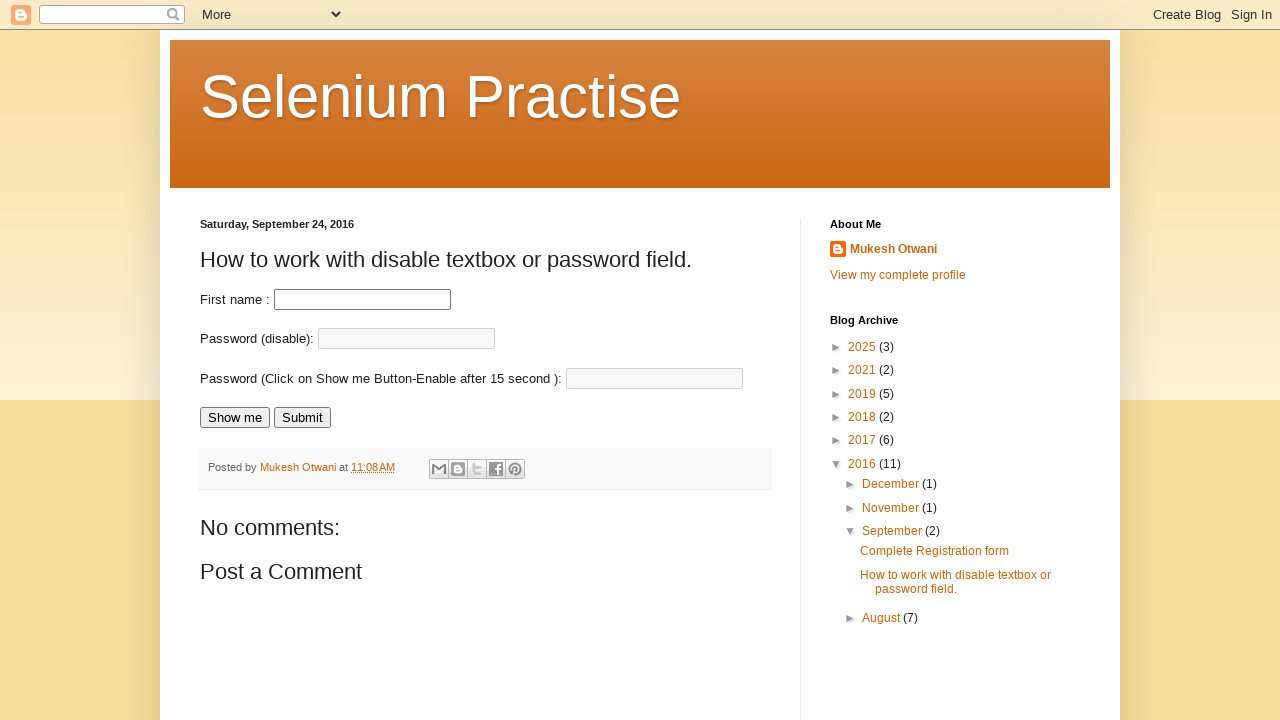

Located disabled password field with ID 'pass'
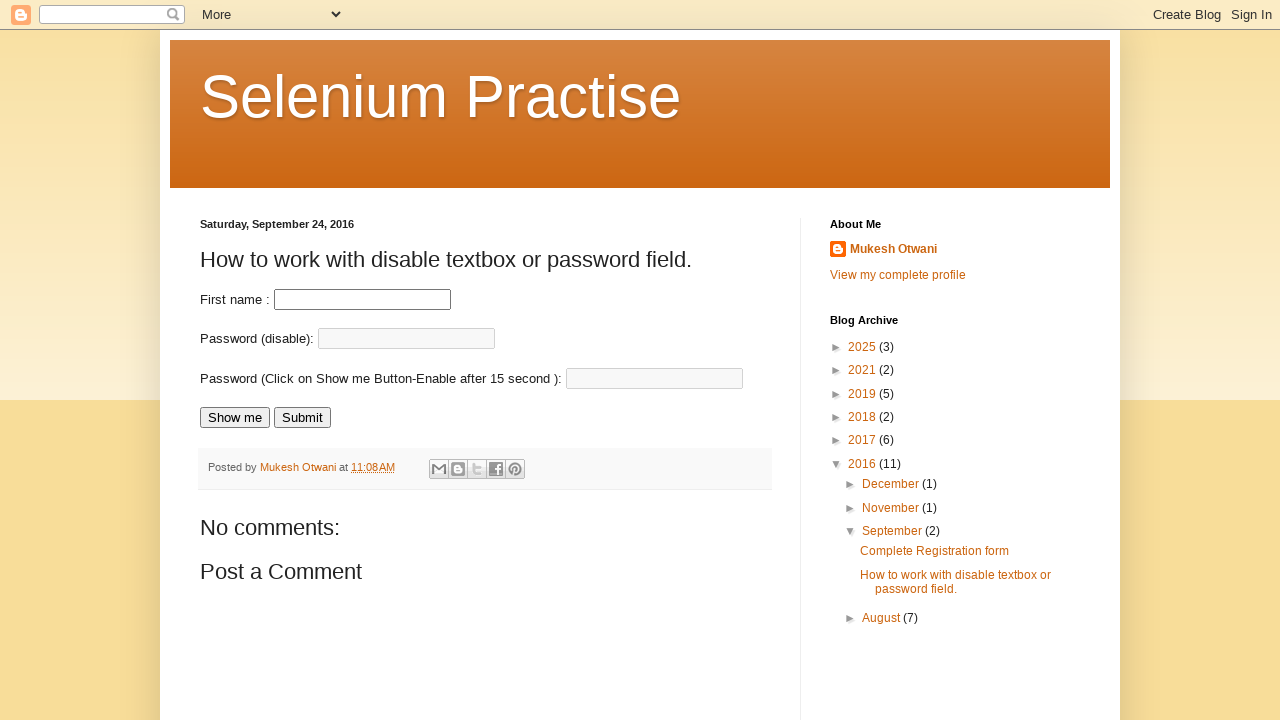

Injected value 'test@123' into disabled password field via JavaScript on #pass
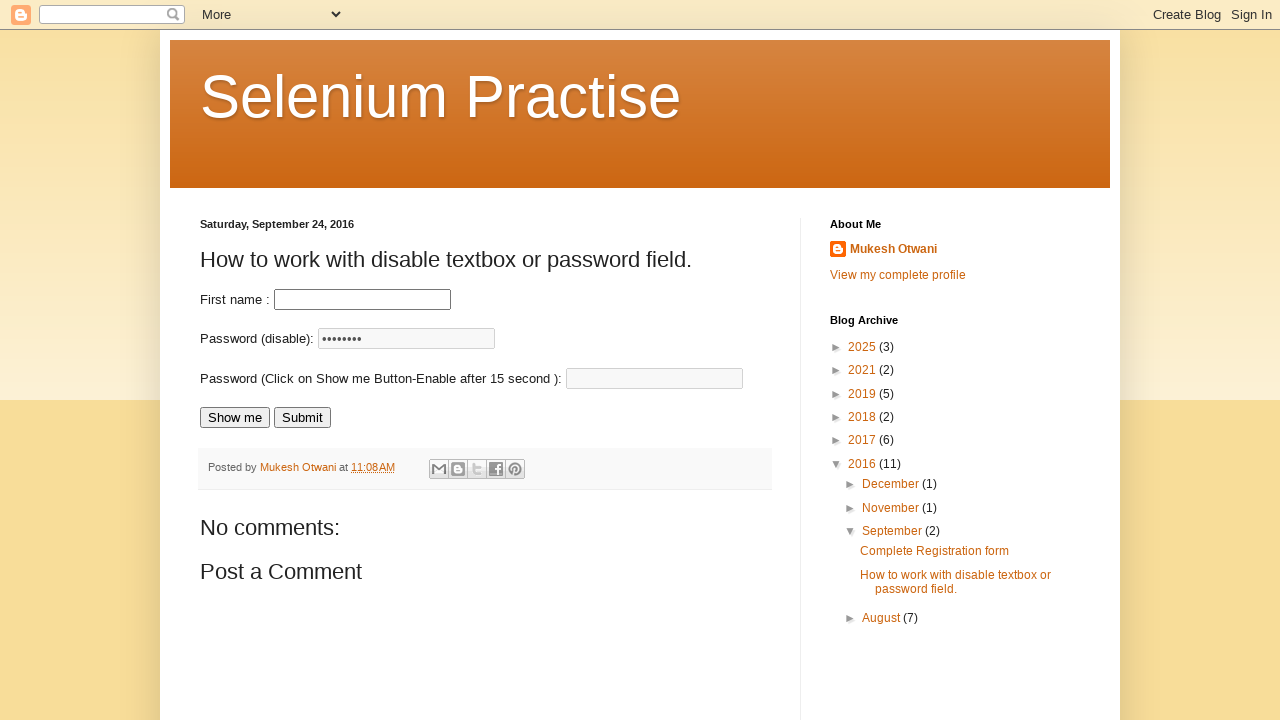

Filled fname field with 'TestName' on #fname
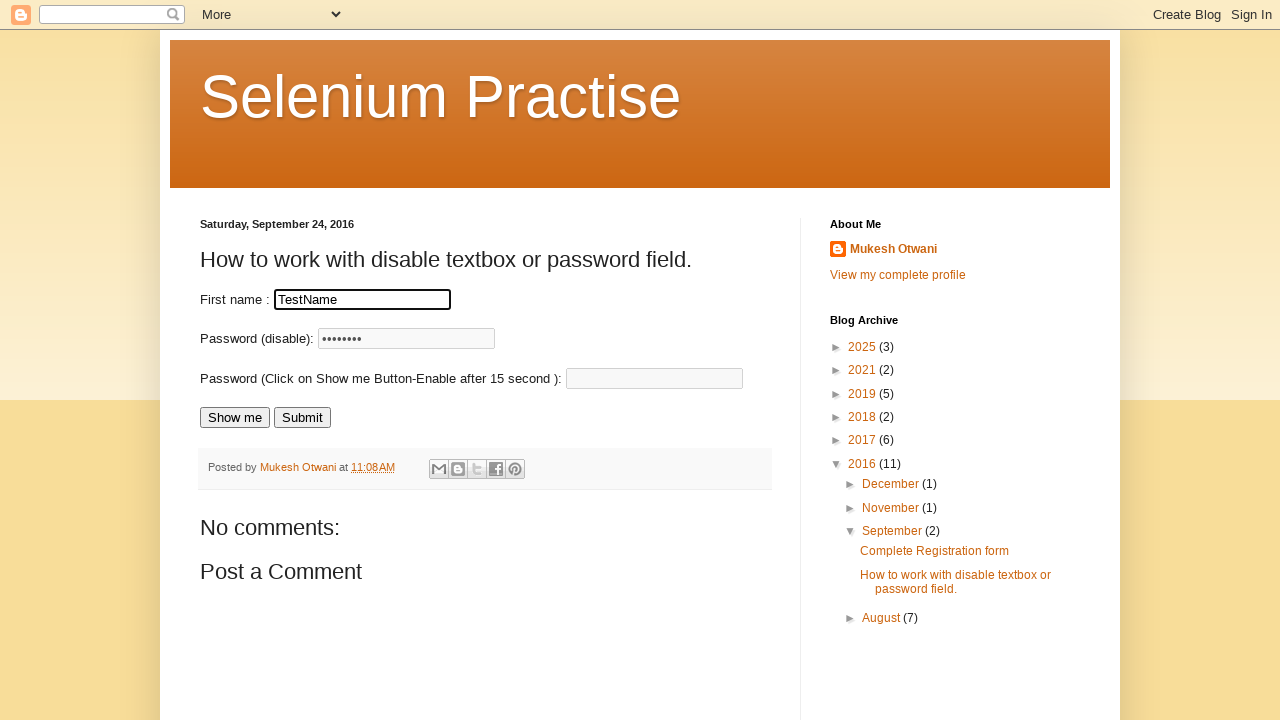

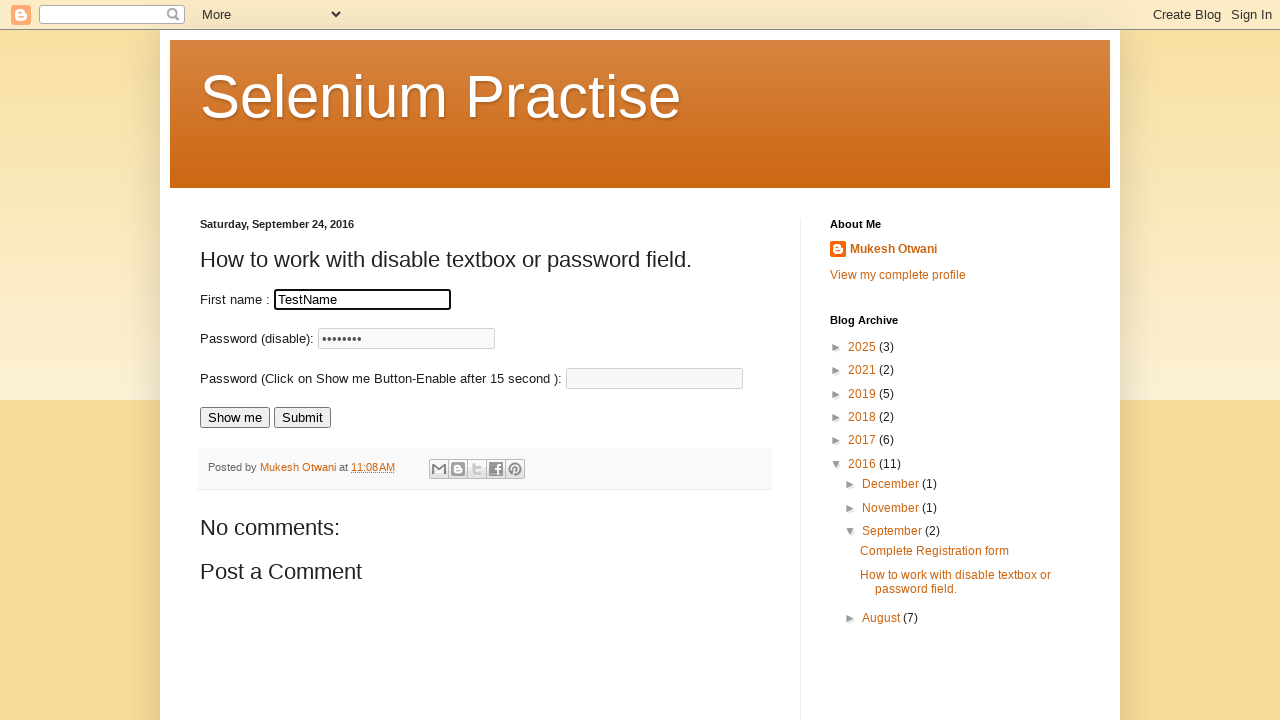